Tests the complete checkout flow on an e-commerce website by adding an item to cart, filling out shipping information, and completing the purchase.

Starting URL: https://danube-web.shop/

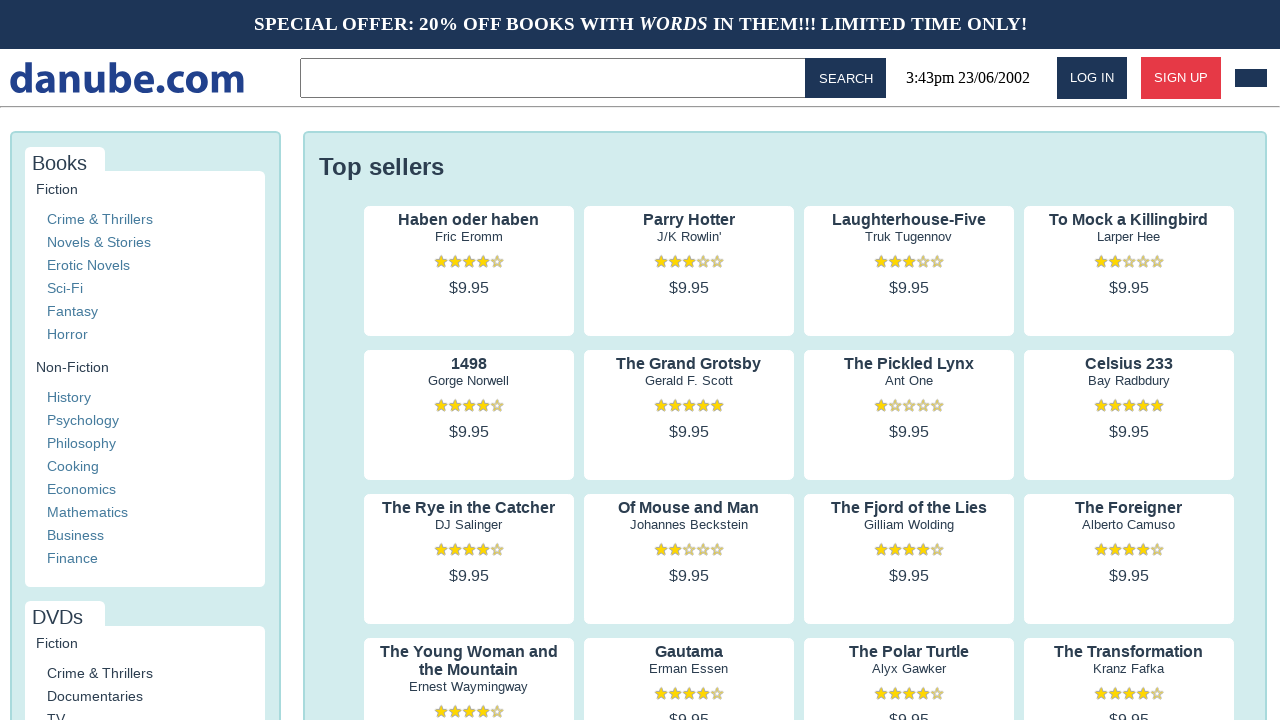

Clicked on 'Haben oder haben' product to view details at (469, 220) on internal:text="Haben oder haben"i
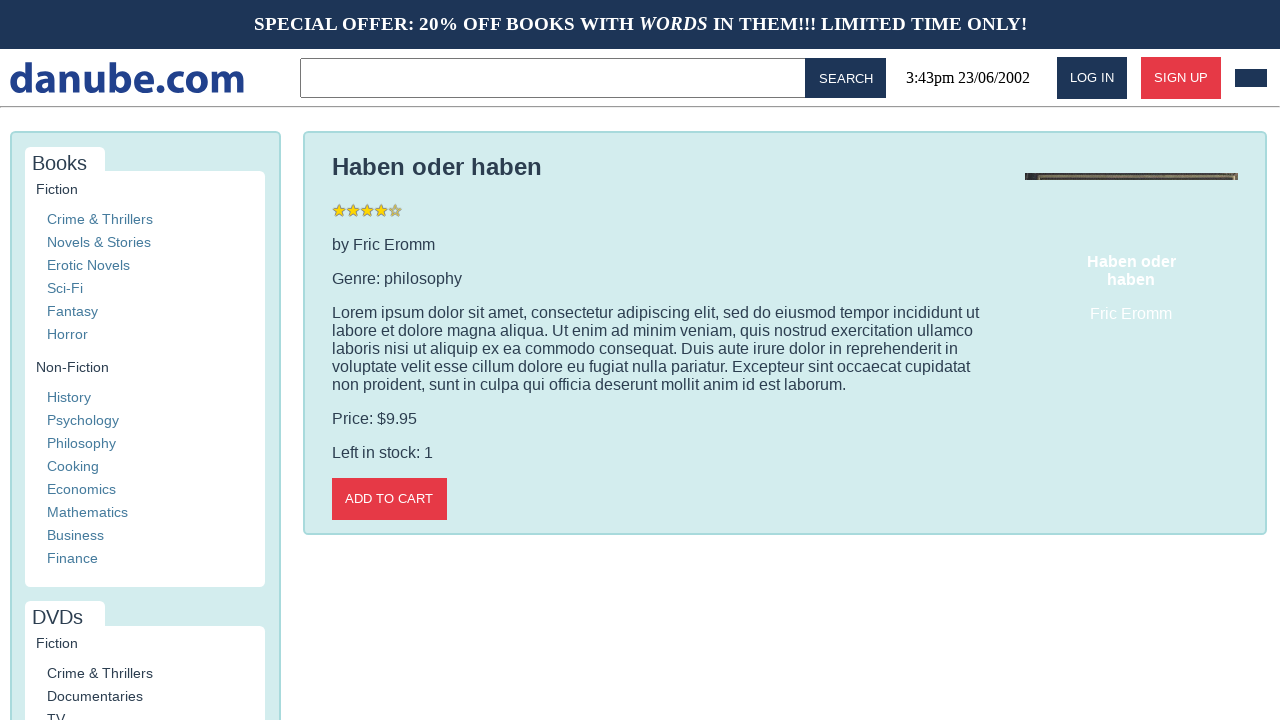

Clicked 'Add to cart' button at (389, 499) on internal:role=button[name="Add to cart"i]
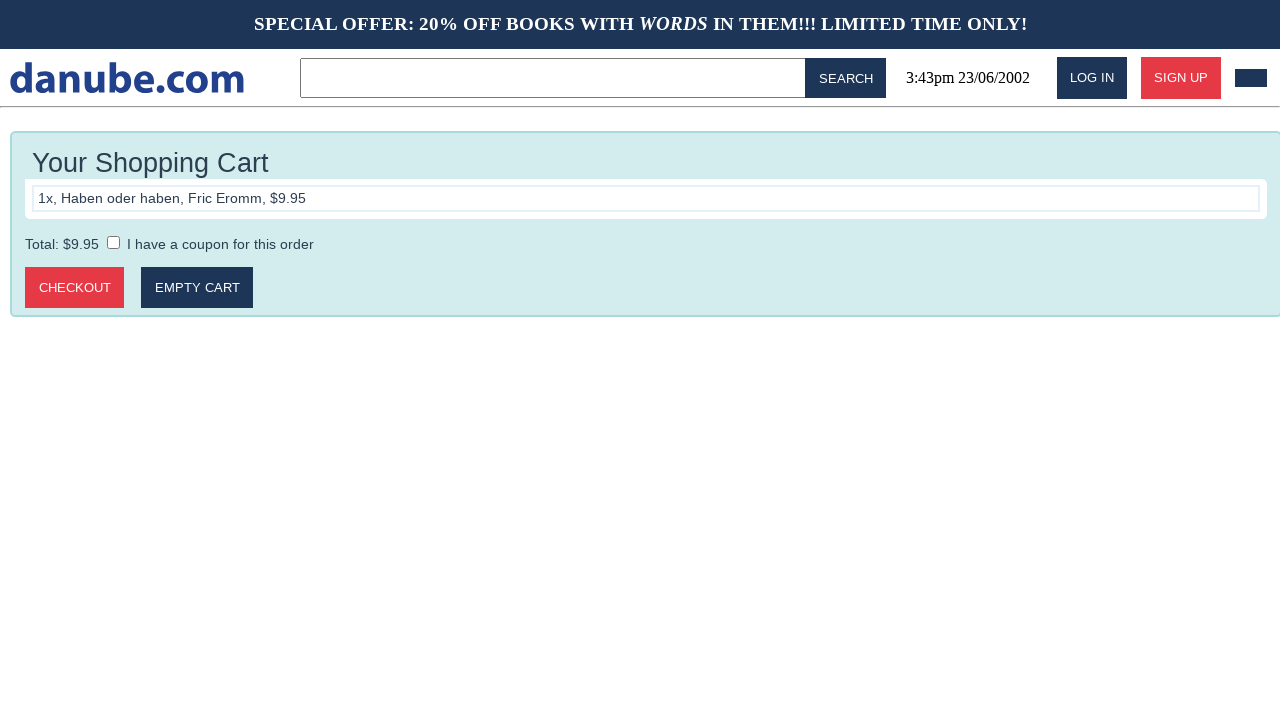

Clicked 'Checkout' button at (75, 288) on internal:role=button[name="Checkout"i]
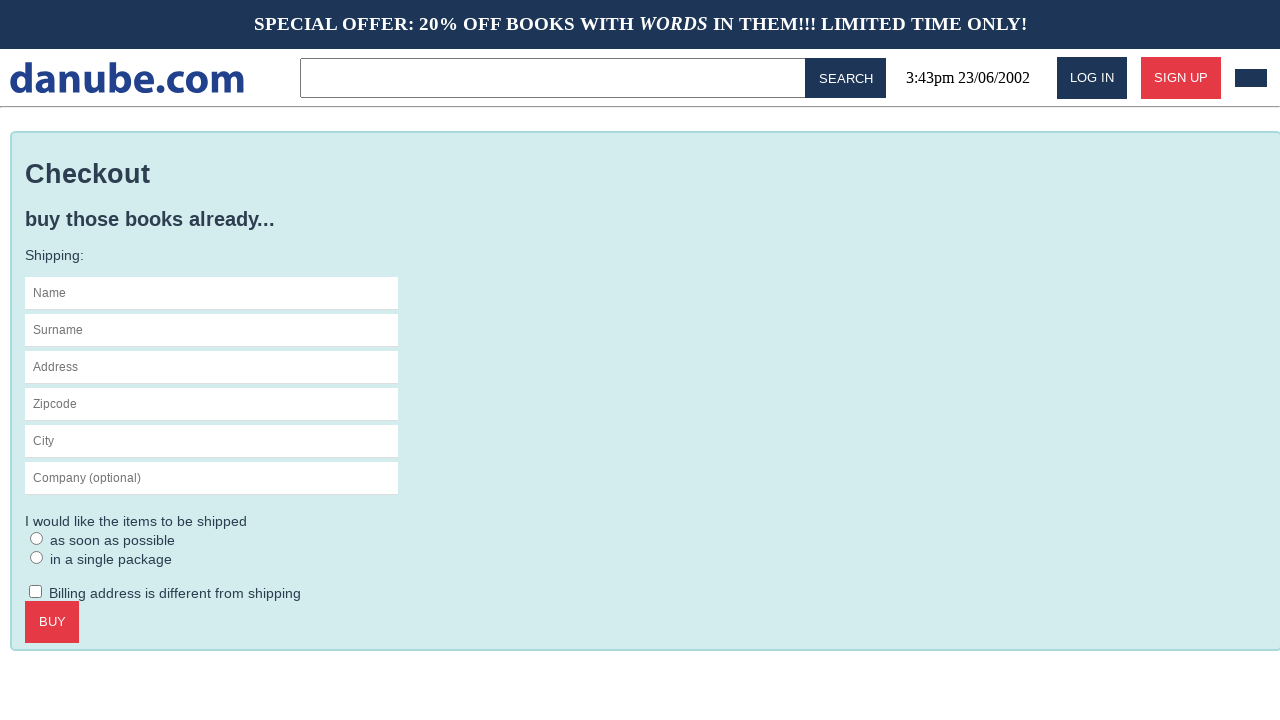

Filled in name field with 'Max' on #s-name
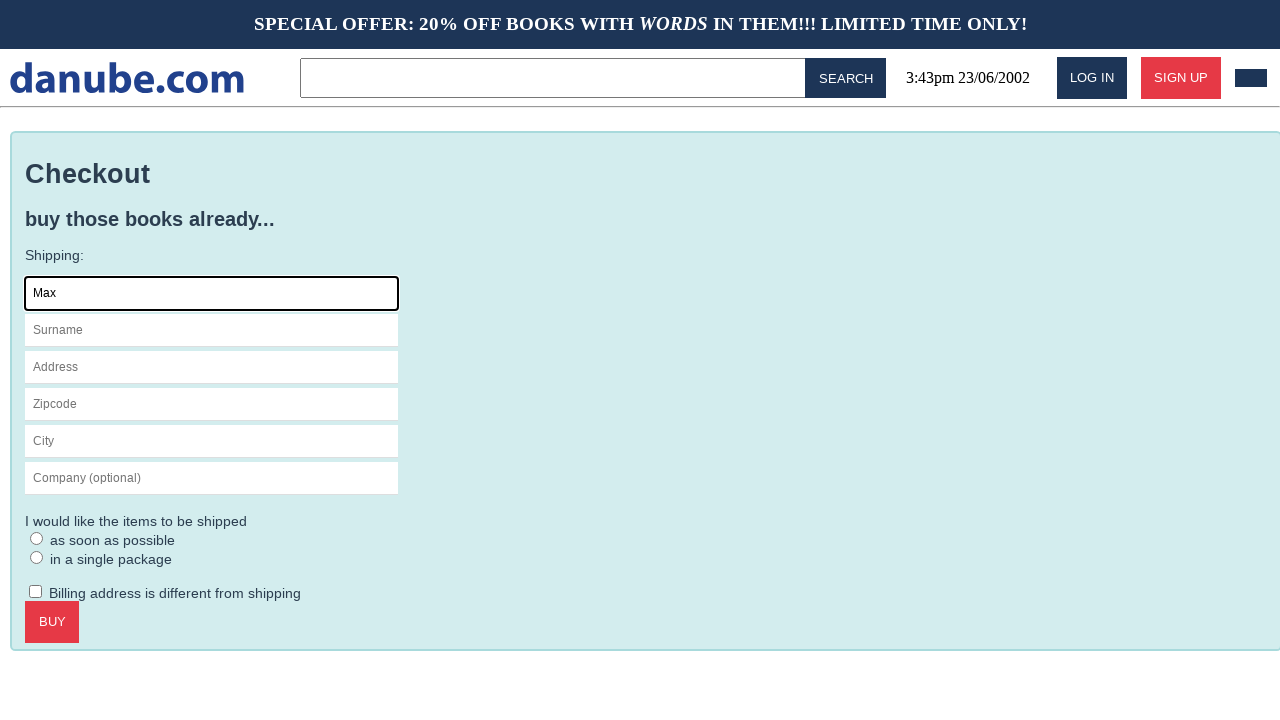

Filled in surname field with 'Mustermann' on internal:attr=[placeholder="Surname"i]
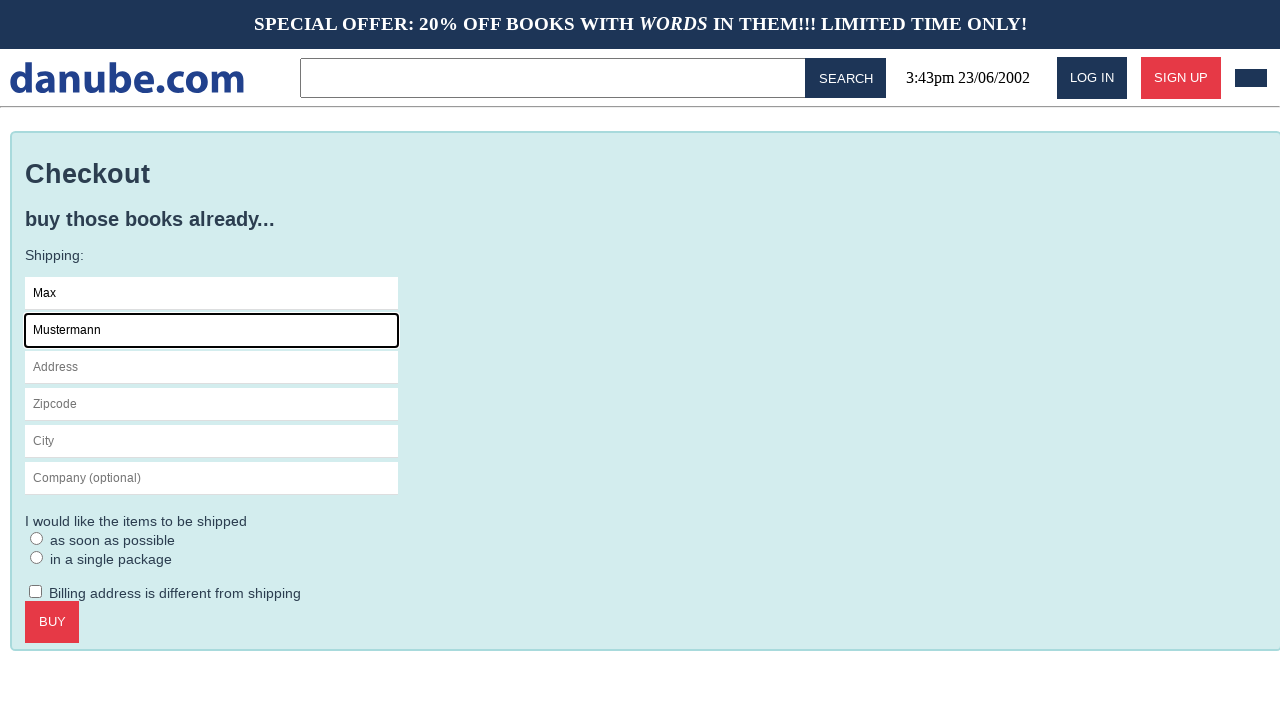

Filled in address field with 'Charlottenstr. 57' on internal:attr=[placeholder="Address"i]
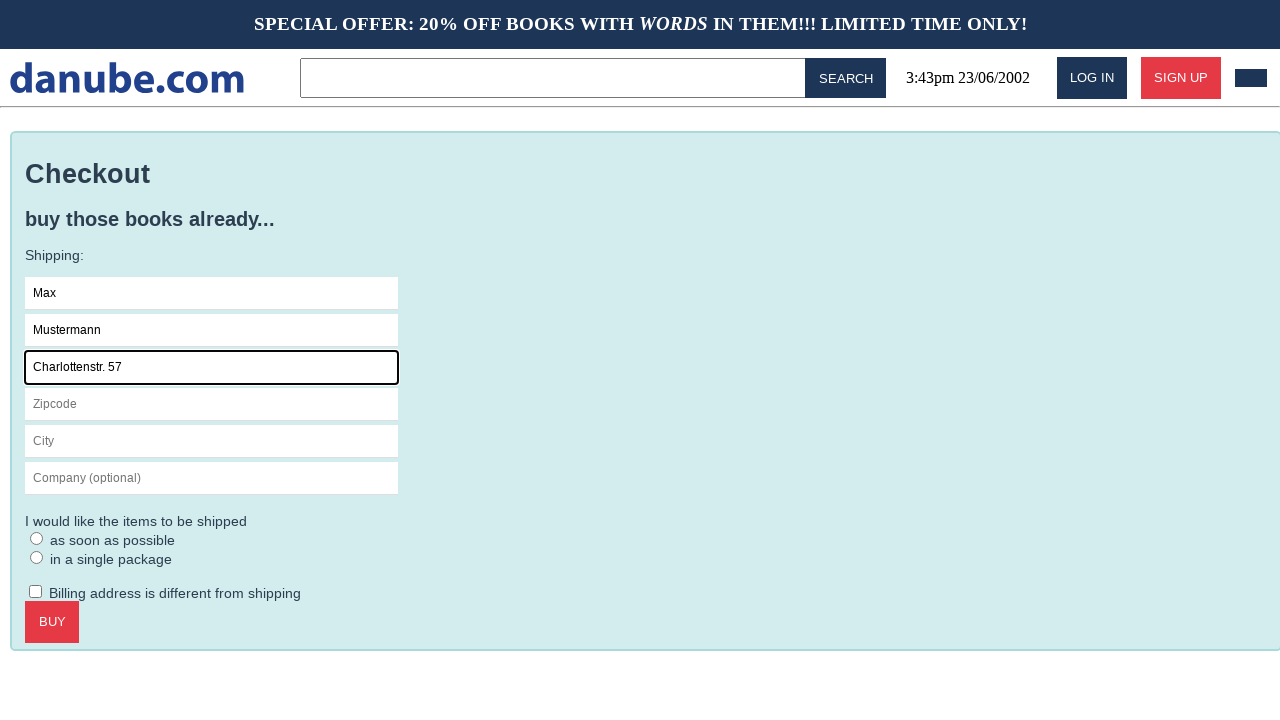

Filled in zipcode field with '10117' on internal:attr=[placeholder="Zipcode"i]
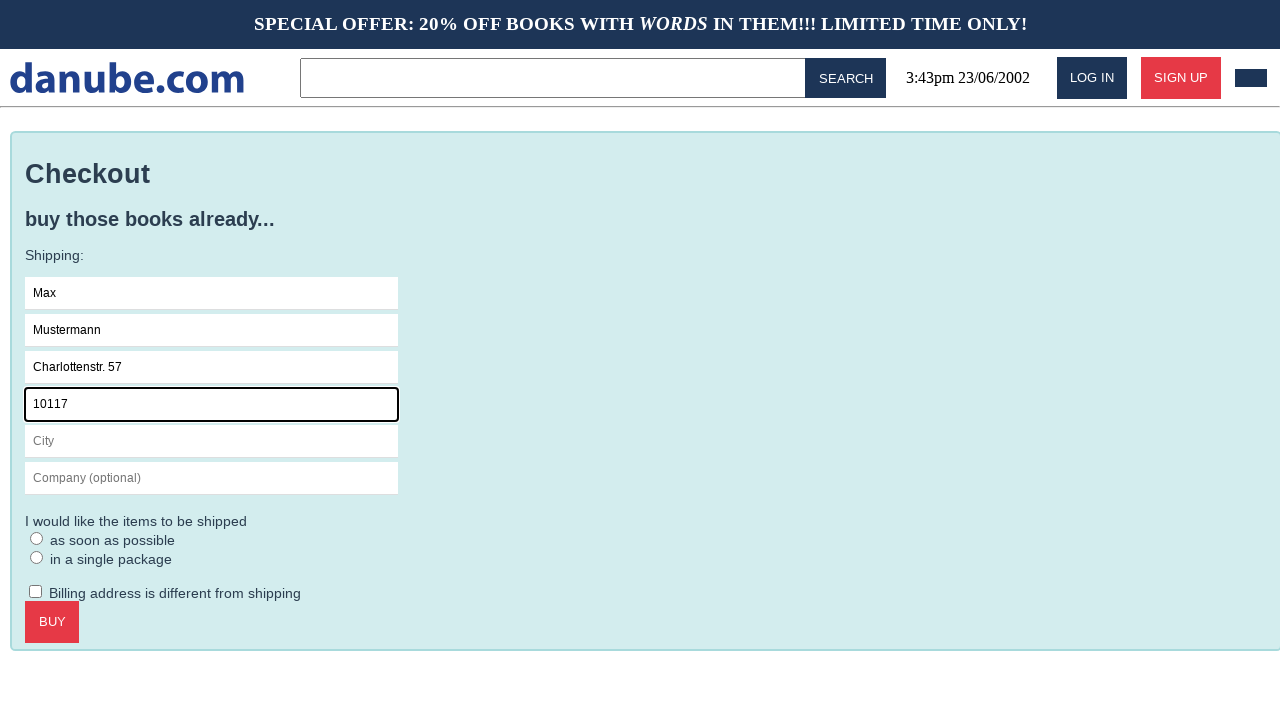

Filled in city field with 'Berlin' on internal:attr=[placeholder="City"i]
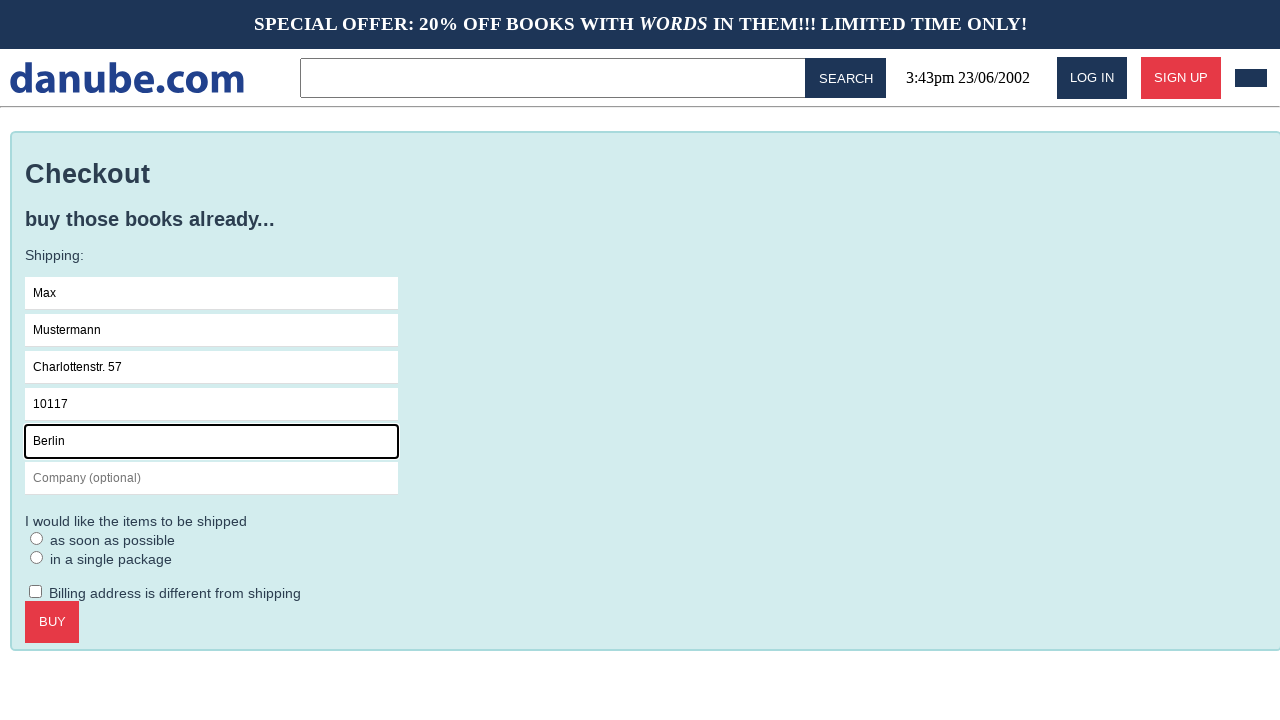

Filled in company field with 'Firma GmbH' on internal:attr=[placeholder="Company (optional)"i]
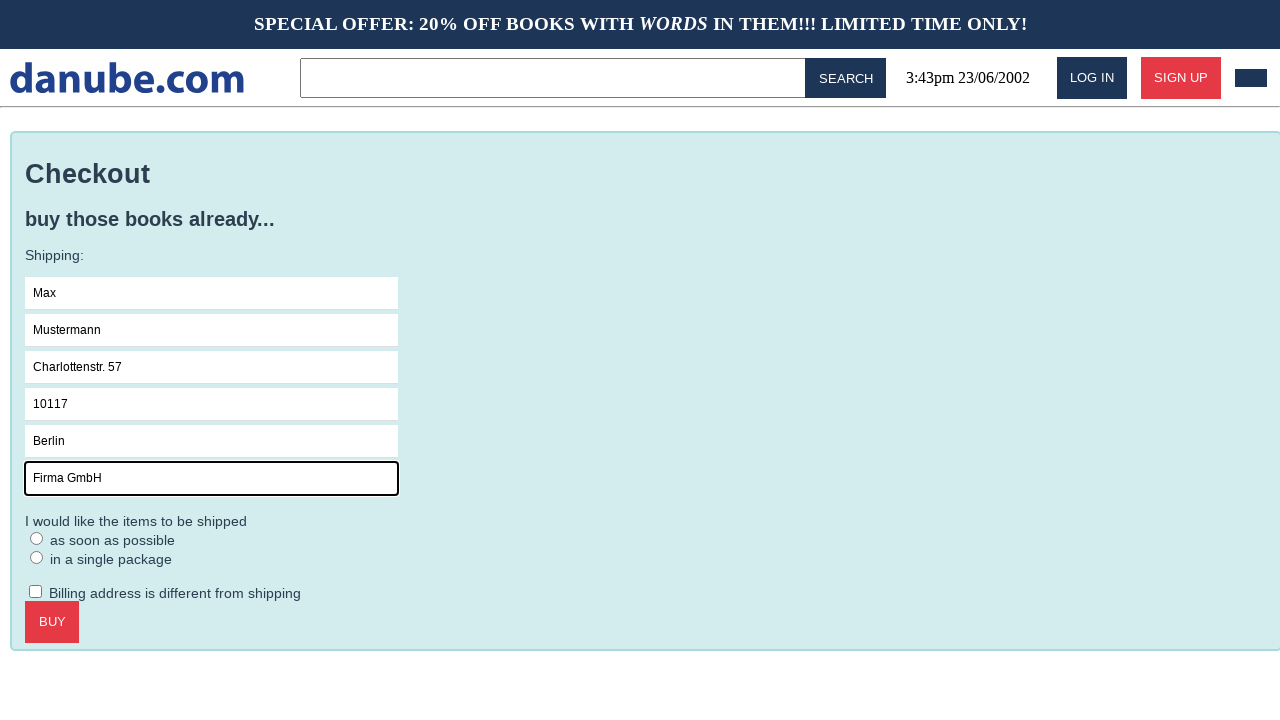

Selected 'as soon as possible' delivery option at (37, 538) on internal:label="as soon as possible"i
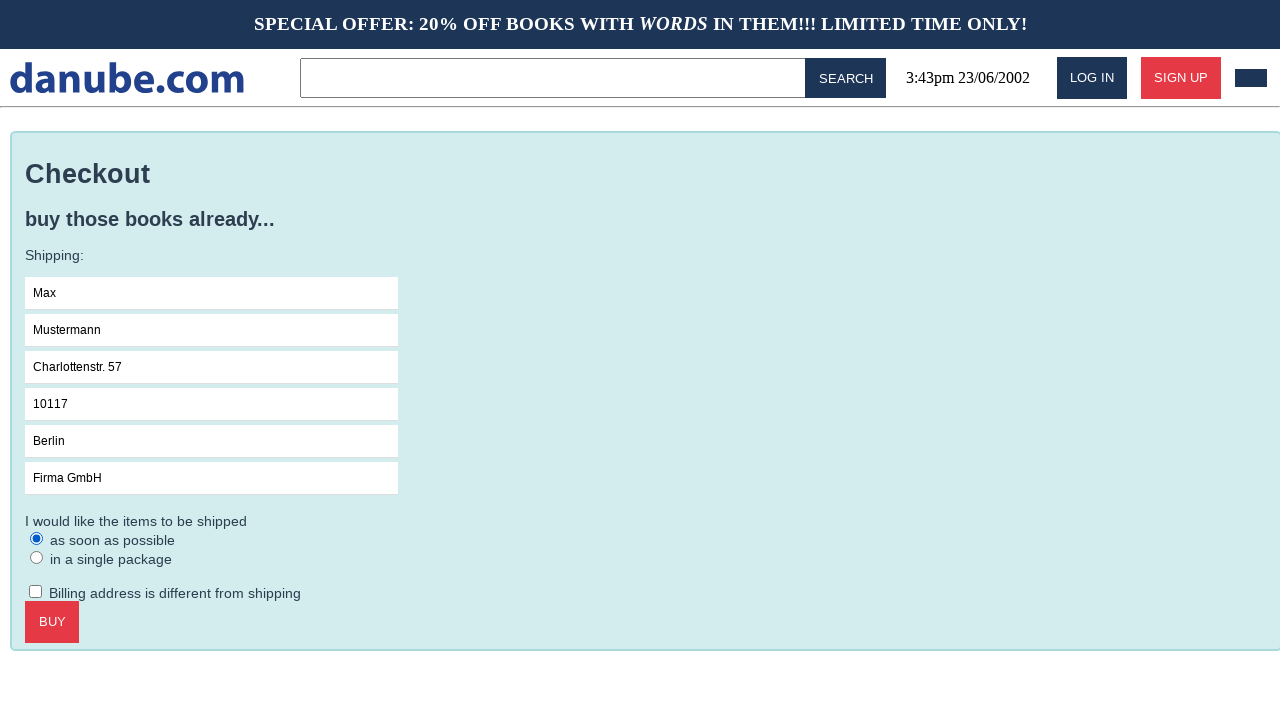

Clicked 'Buy' button to complete the purchase at (52, 622) on internal:role=button[name="Buy"i]
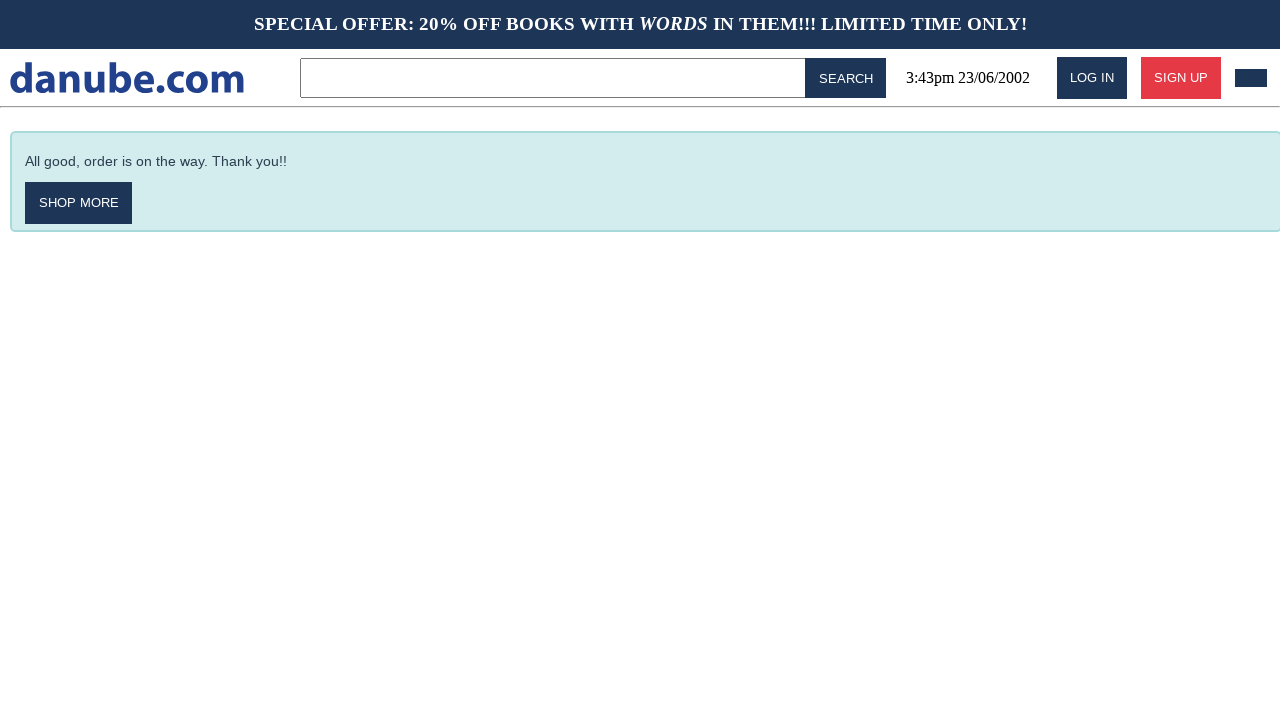

Order confirmation message appeared: 'All good, order is on the way. Thank you!! Shop more'
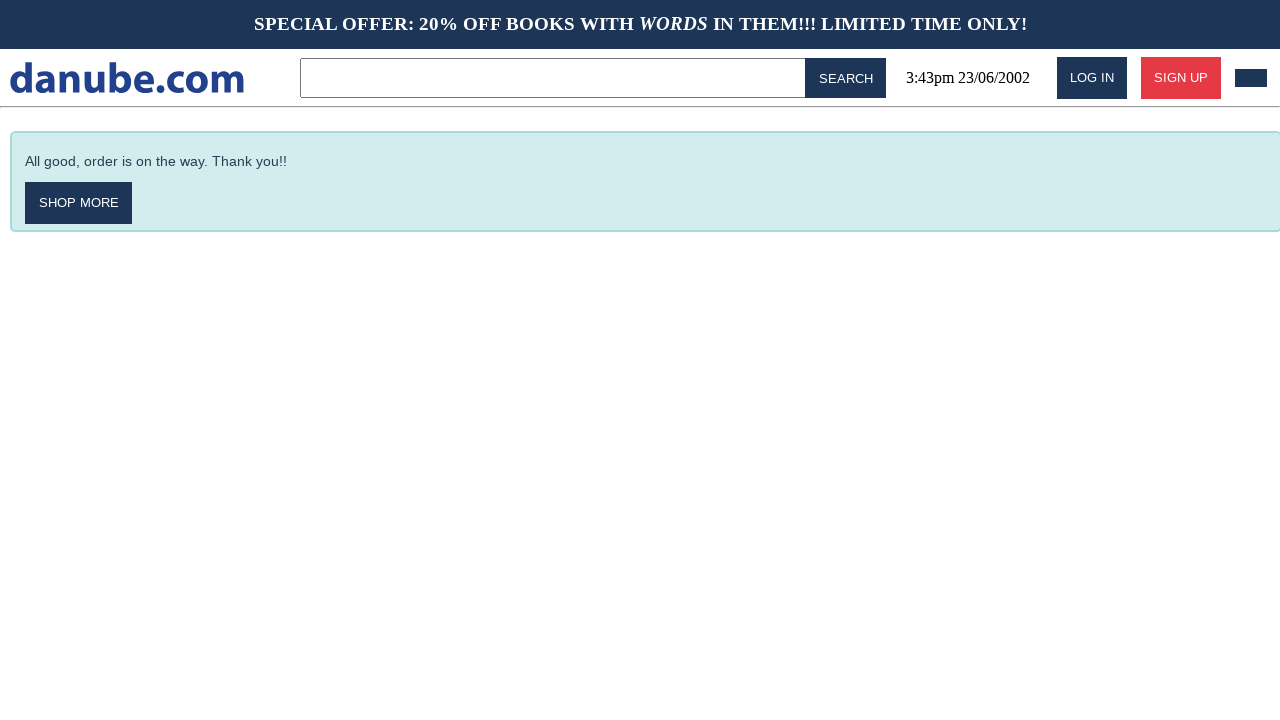

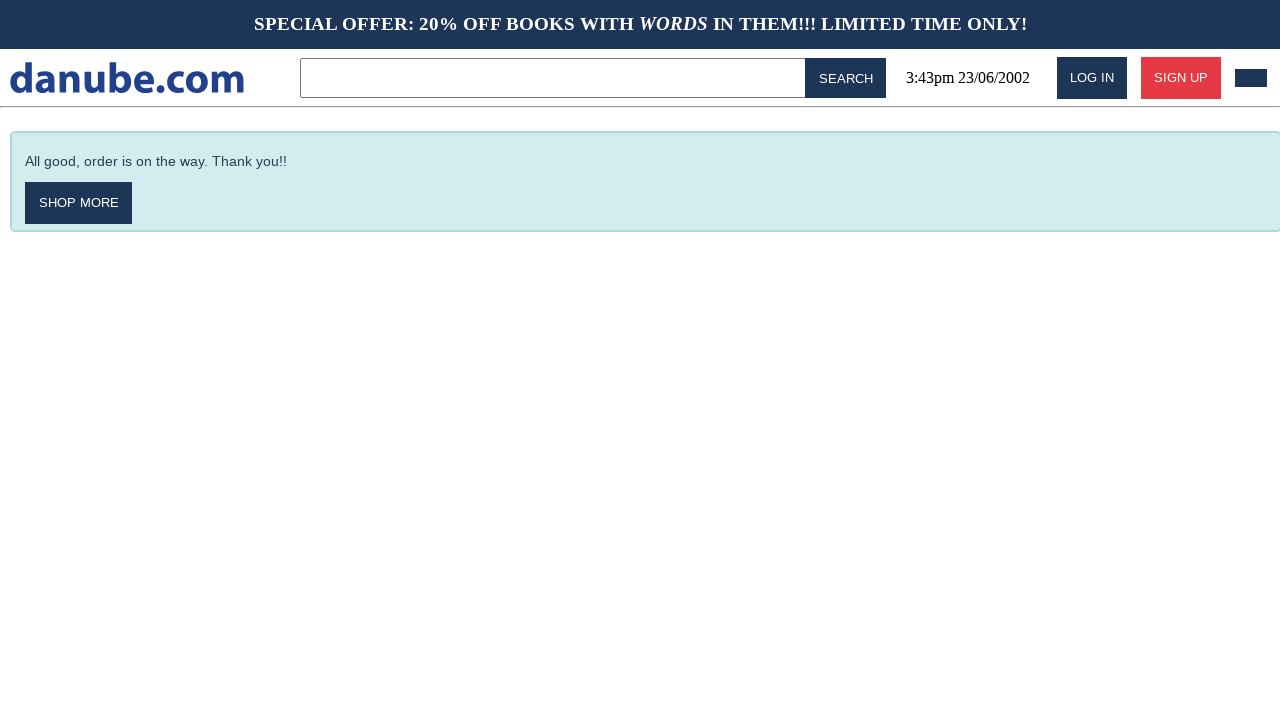